Tests a practice form by checking a checkbox, selecting radio button and dropdown options, filling a password field, submitting the form, then navigating to Shop page and adding a Nokia Edge product to cart.

Starting URL: https://rahulshettyacademy.com/angularpractice/

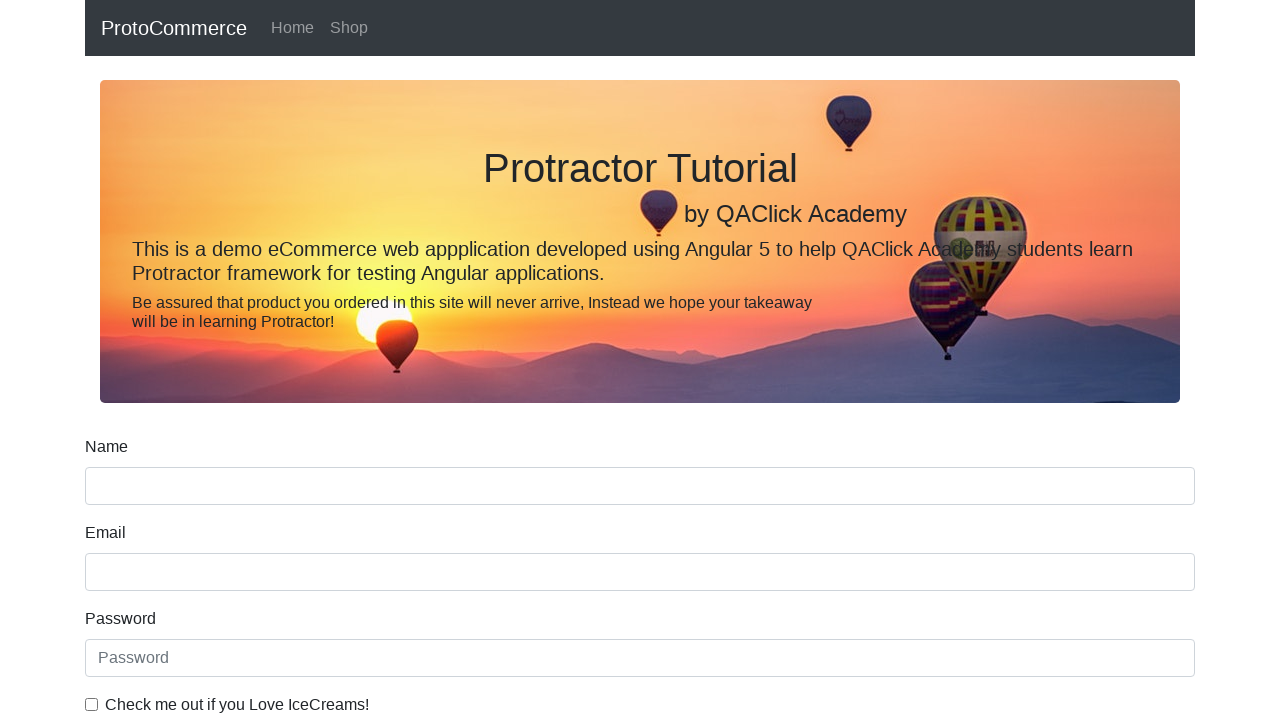

Checked ice cream checkbox at (92, 704) on internal:label="Check me out if you Love IceCreams!"i
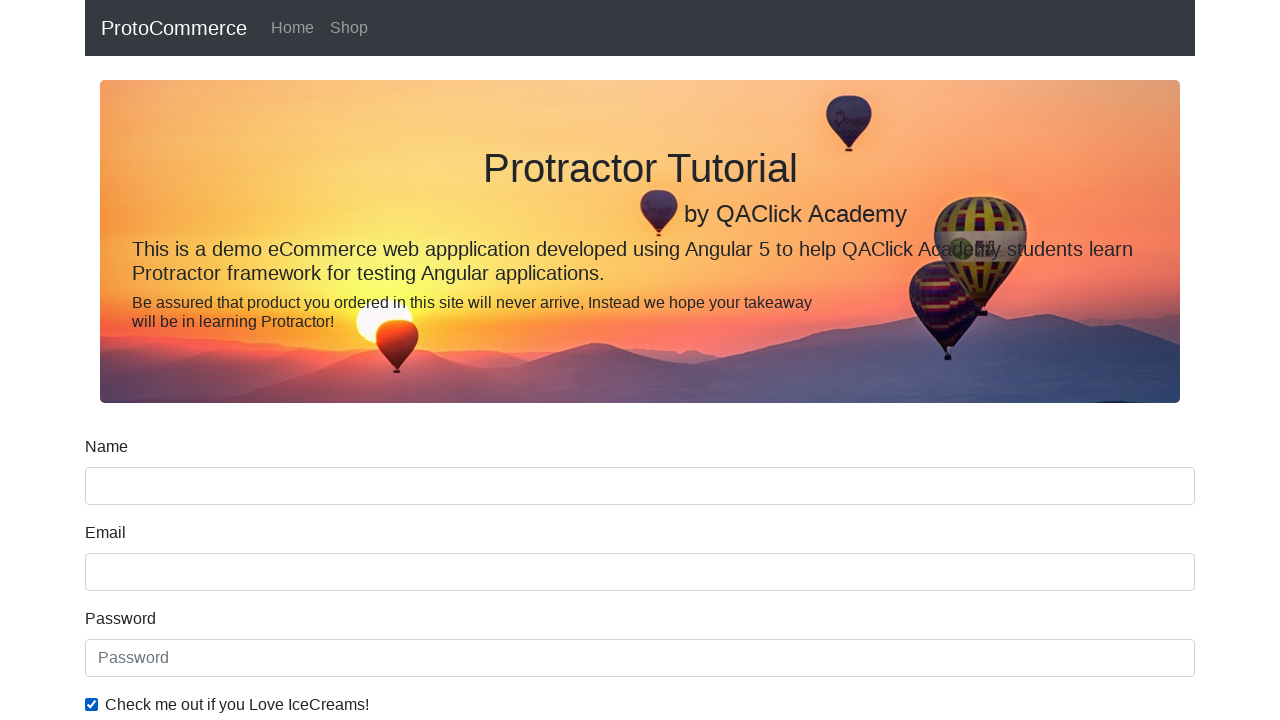

Selected 'Employed' radio button at (326, 360) on internal:label="Employed"i
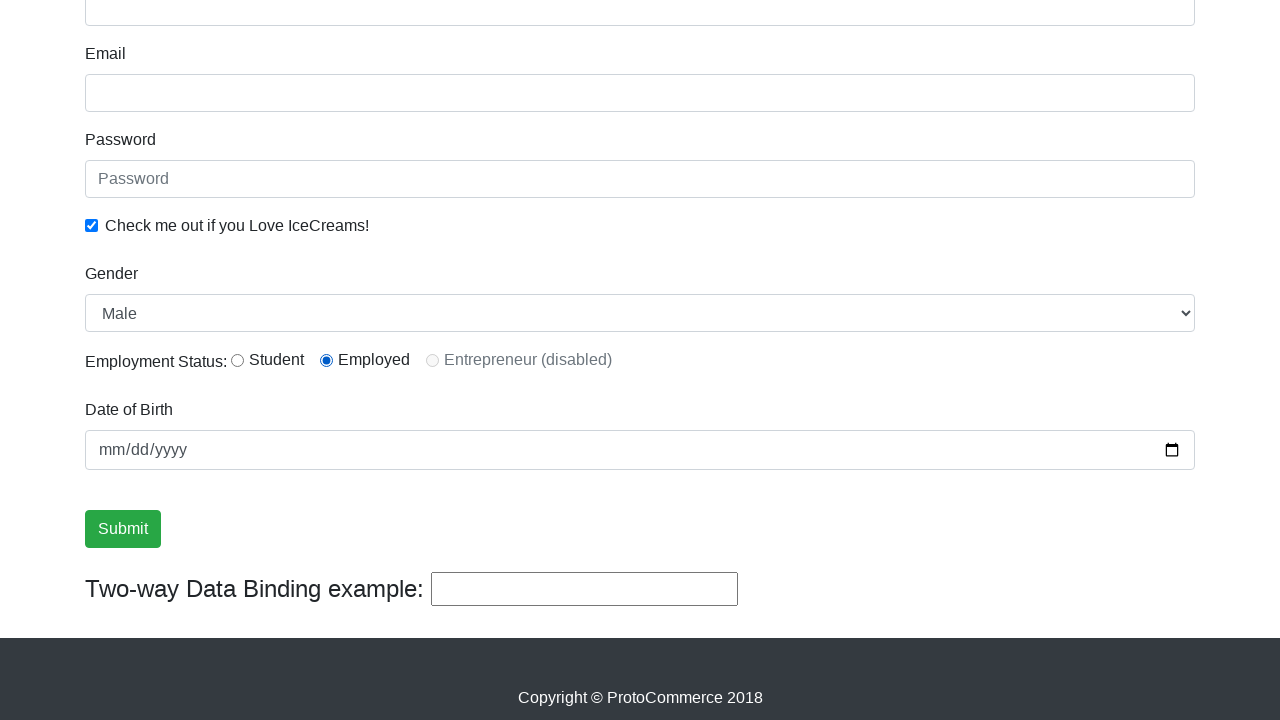

Selected 'Male' from Gender dropdown on internal:label="Gender"i
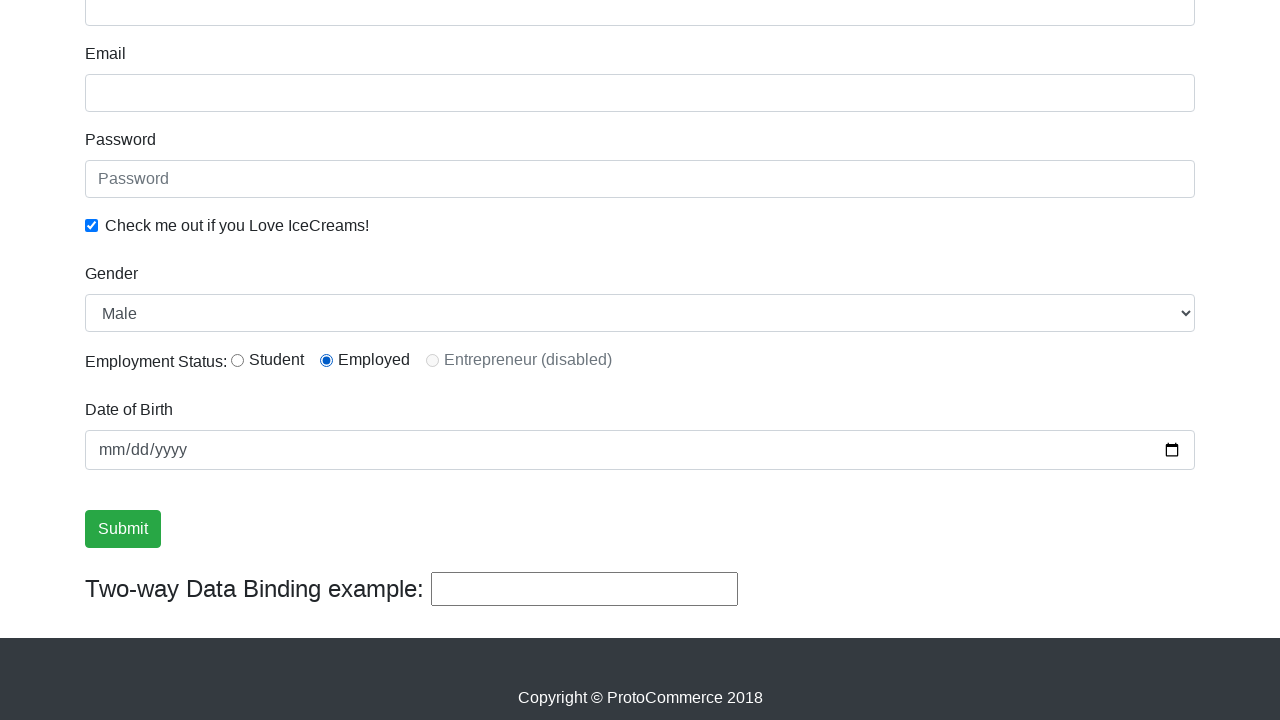

Filled password field with 'Password1234' on internal:attr=[placeholder="Password"i]
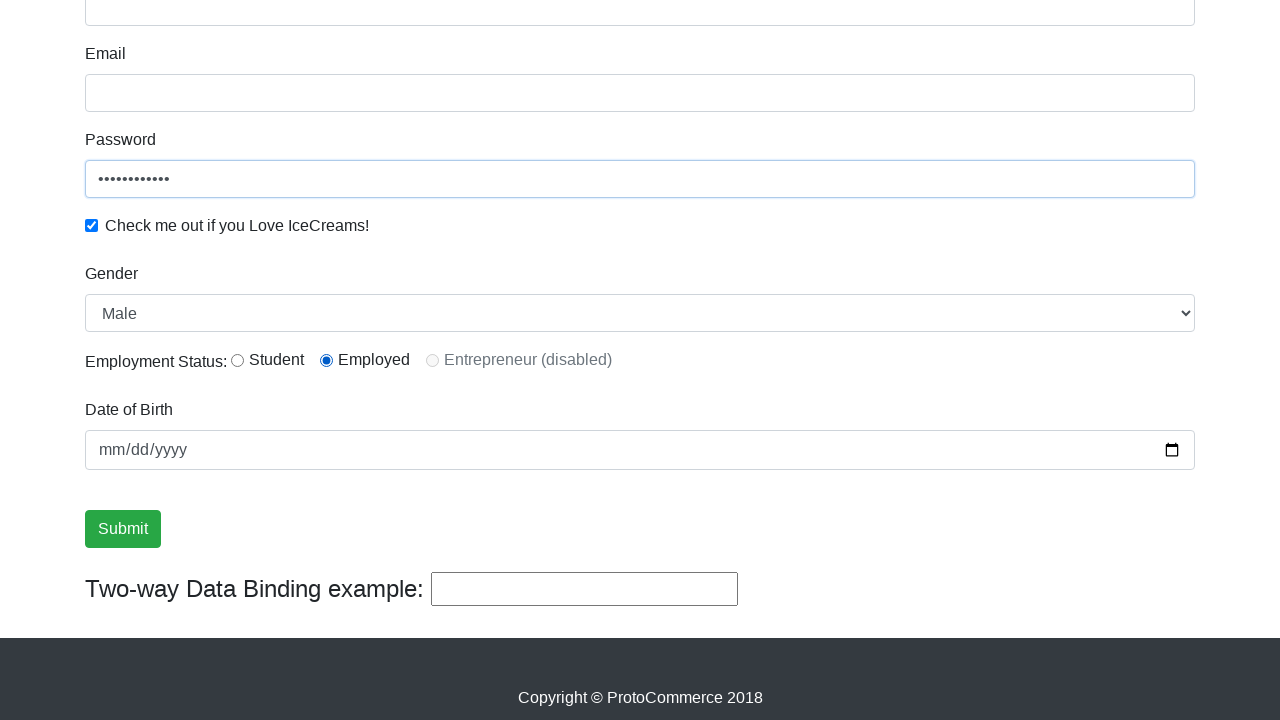

Clicked Submit button at (123, 529) on internal:role=button[name="Submit"i]
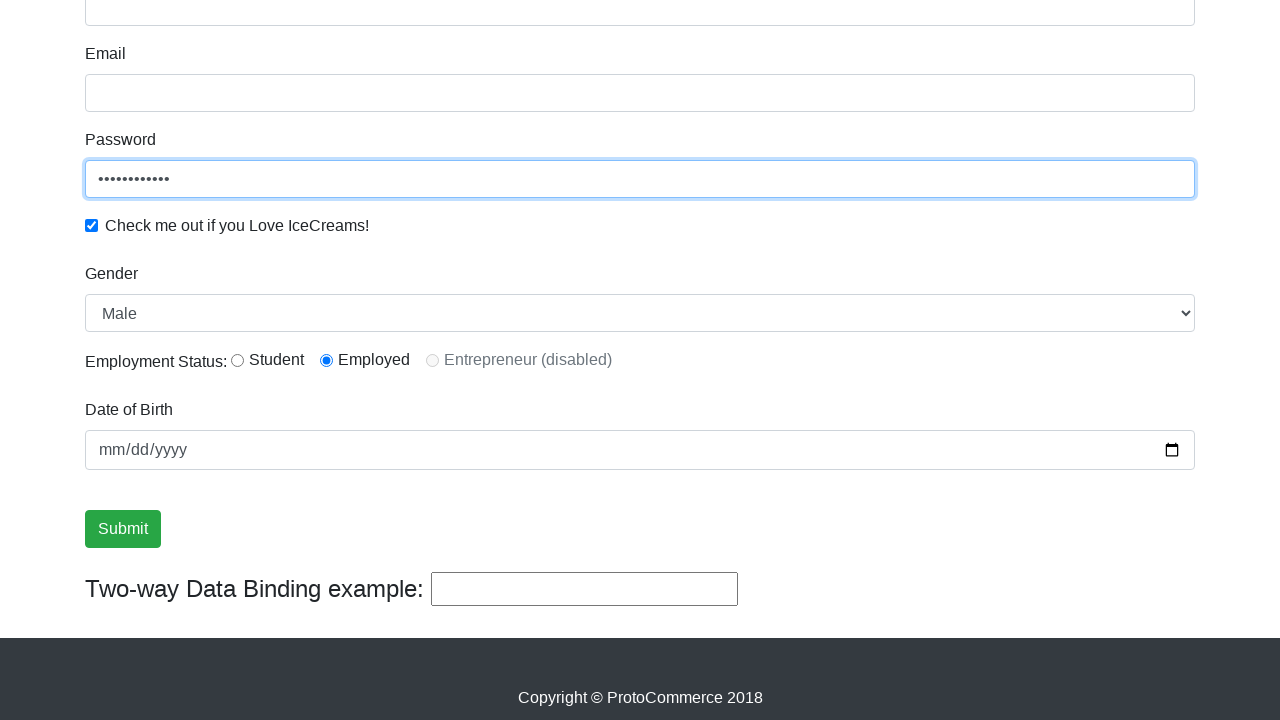

Verified success message is visible
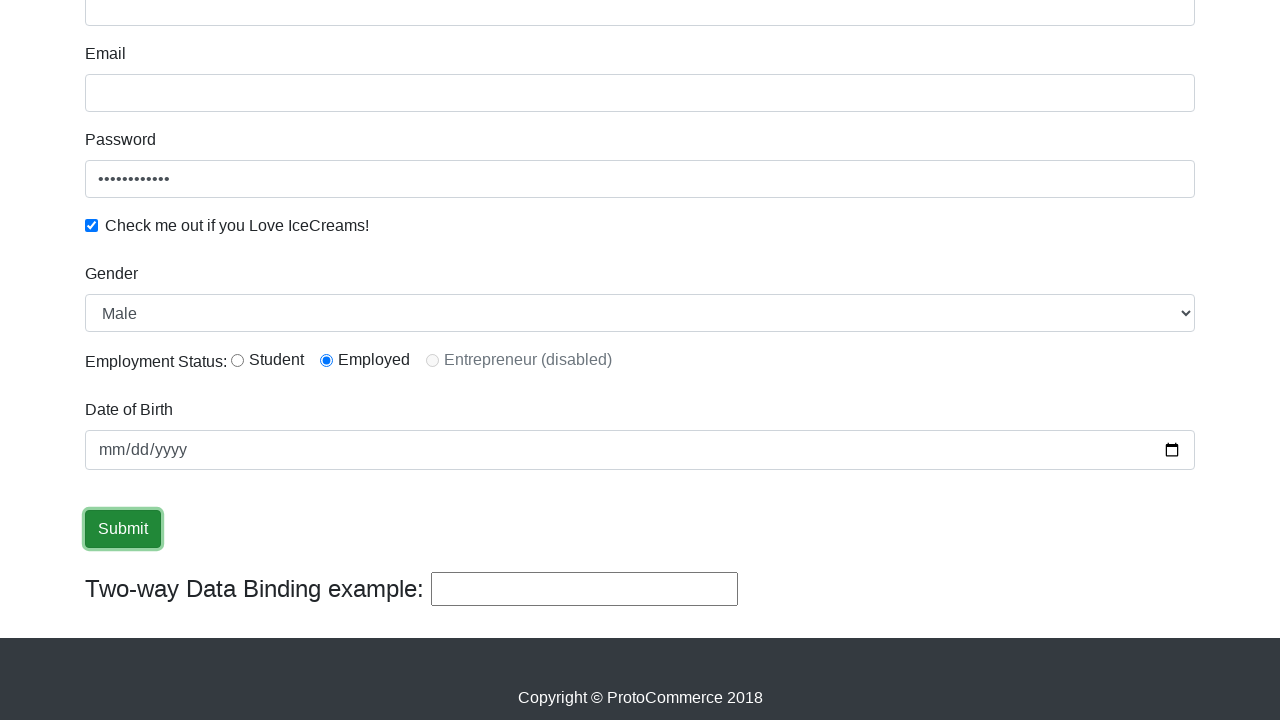

Clicked on Shop link at (349, 28) on internal:role=link[name="Shop"i]
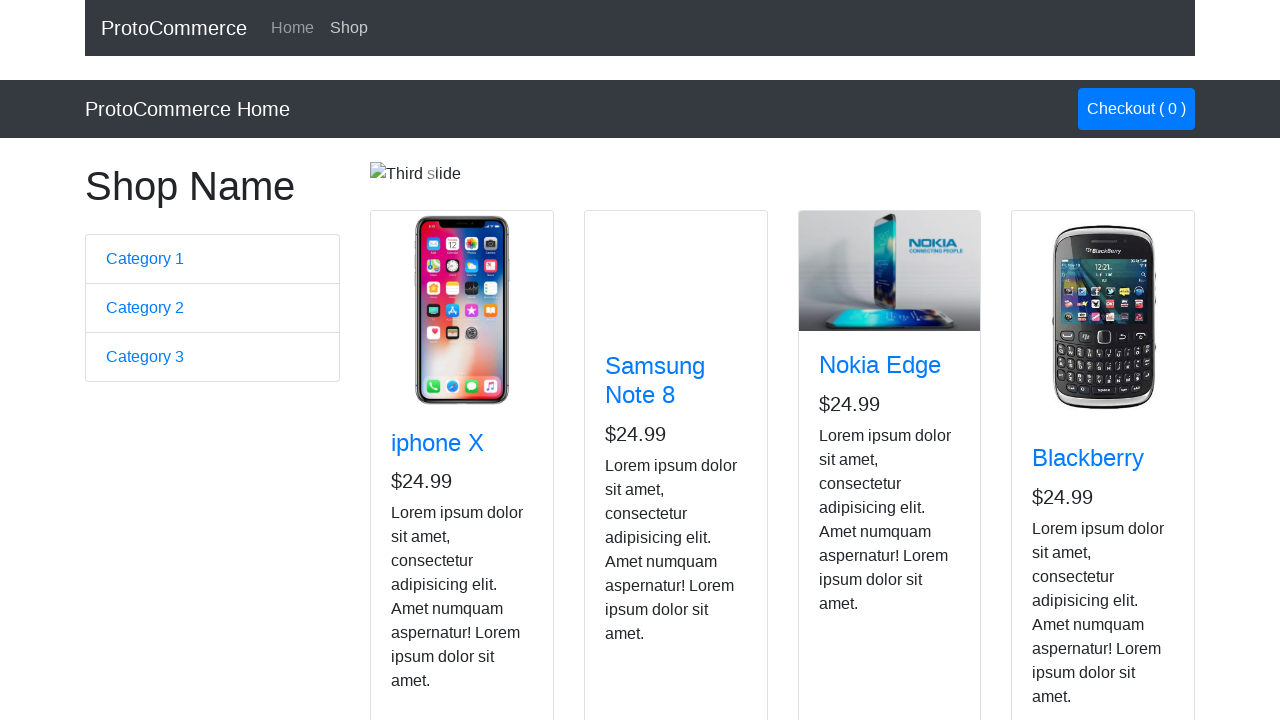

Product cards loaded
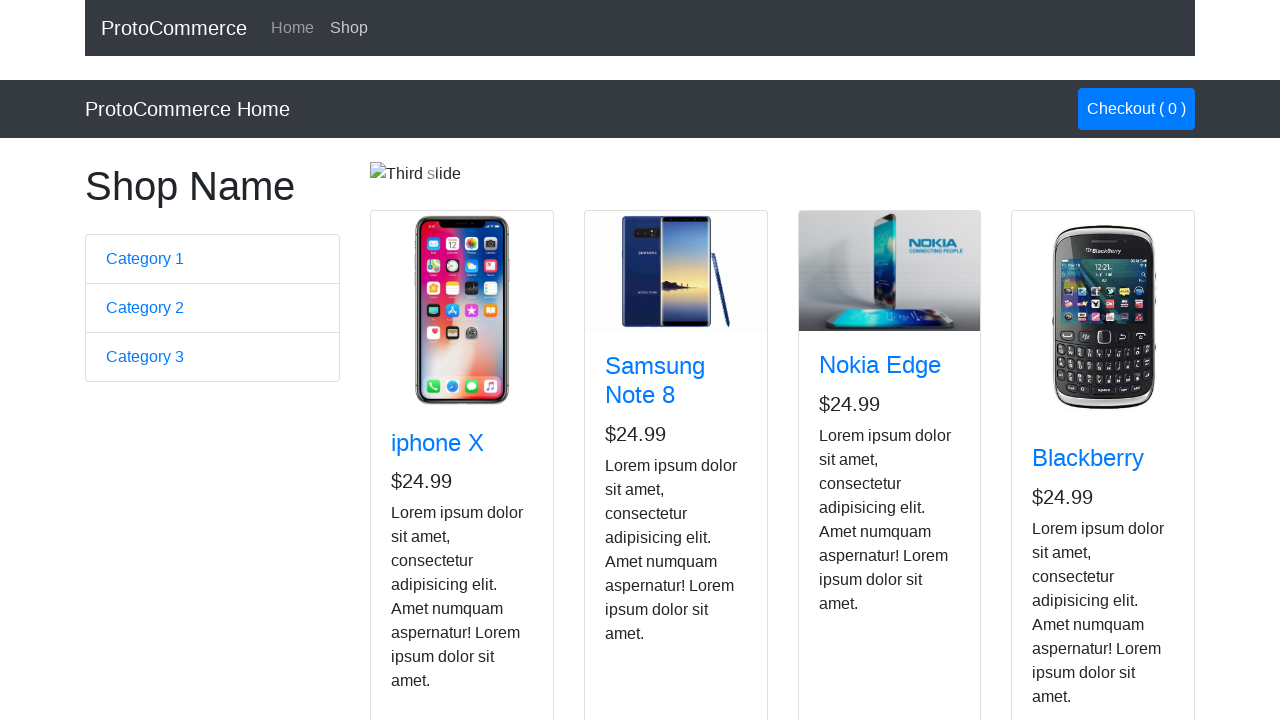

Clicked Add to Cart button on Nokia Edge product at (854, 528) on app-card >> internal:has-text="Nokia Edge"i >> internal:role=button
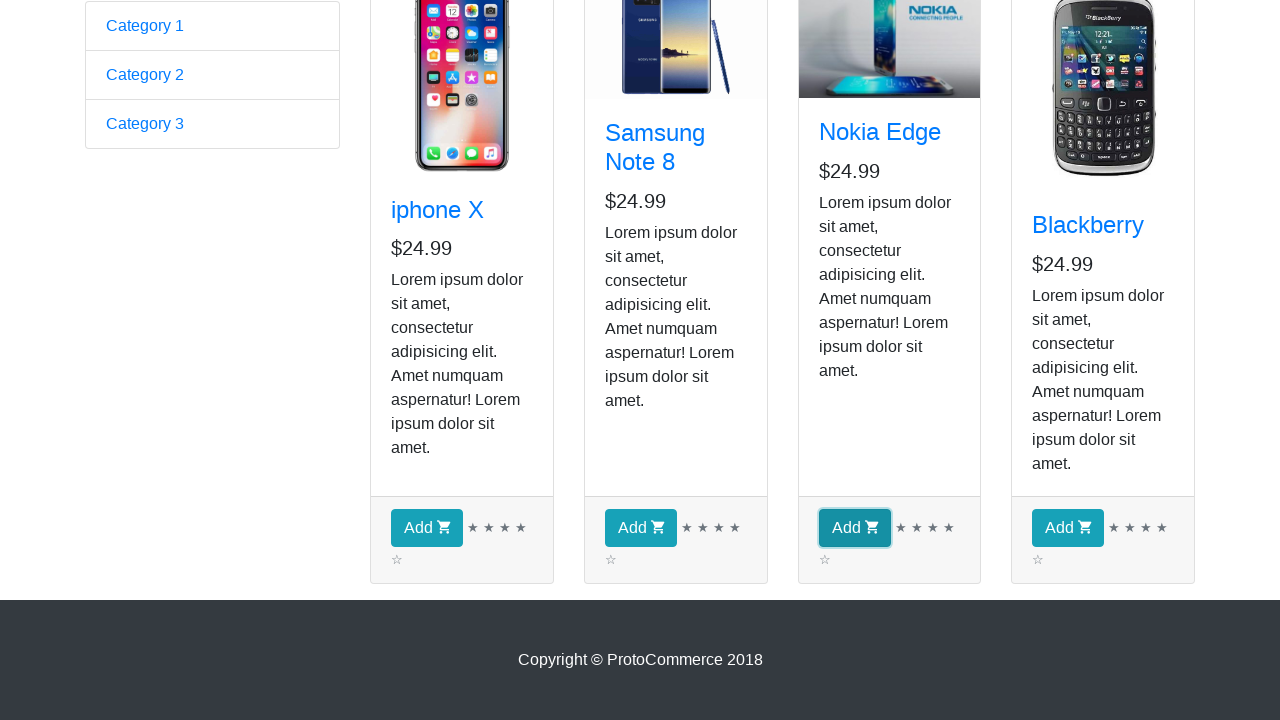

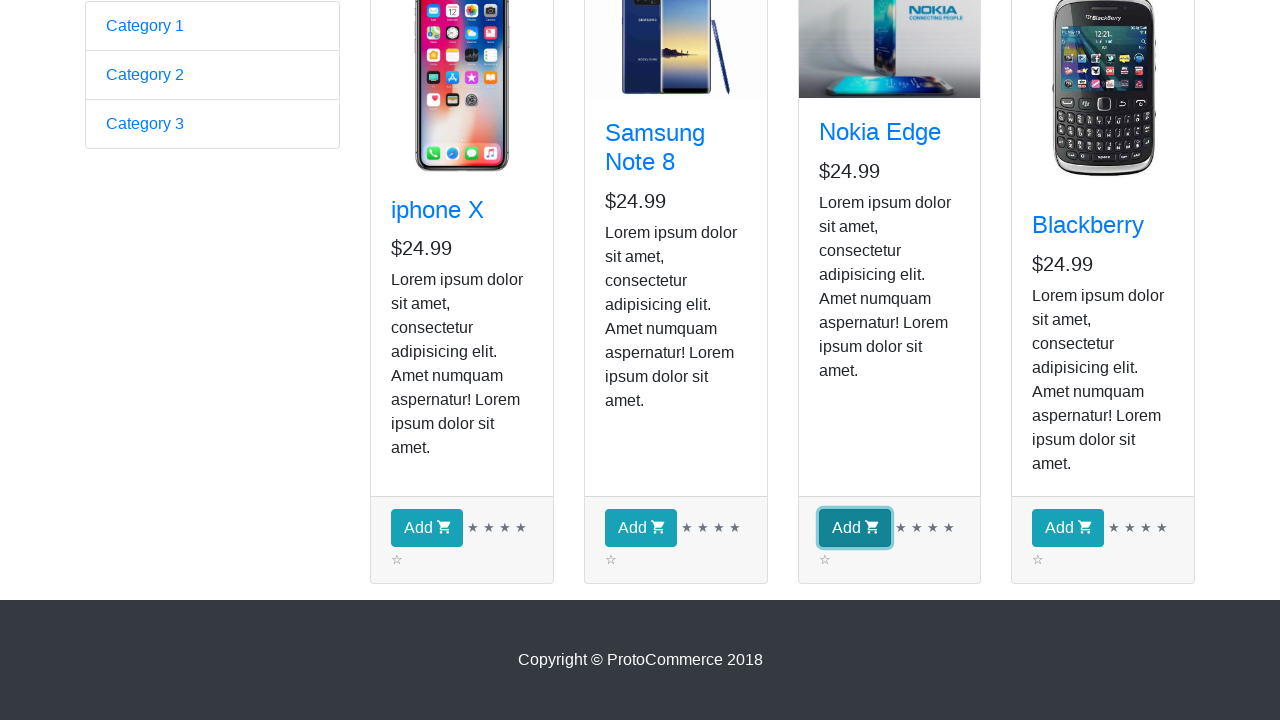